Tests that the Clear completed button displays correct text after completing an item

Starting URL: https://demo.playwright.dev/todomvc

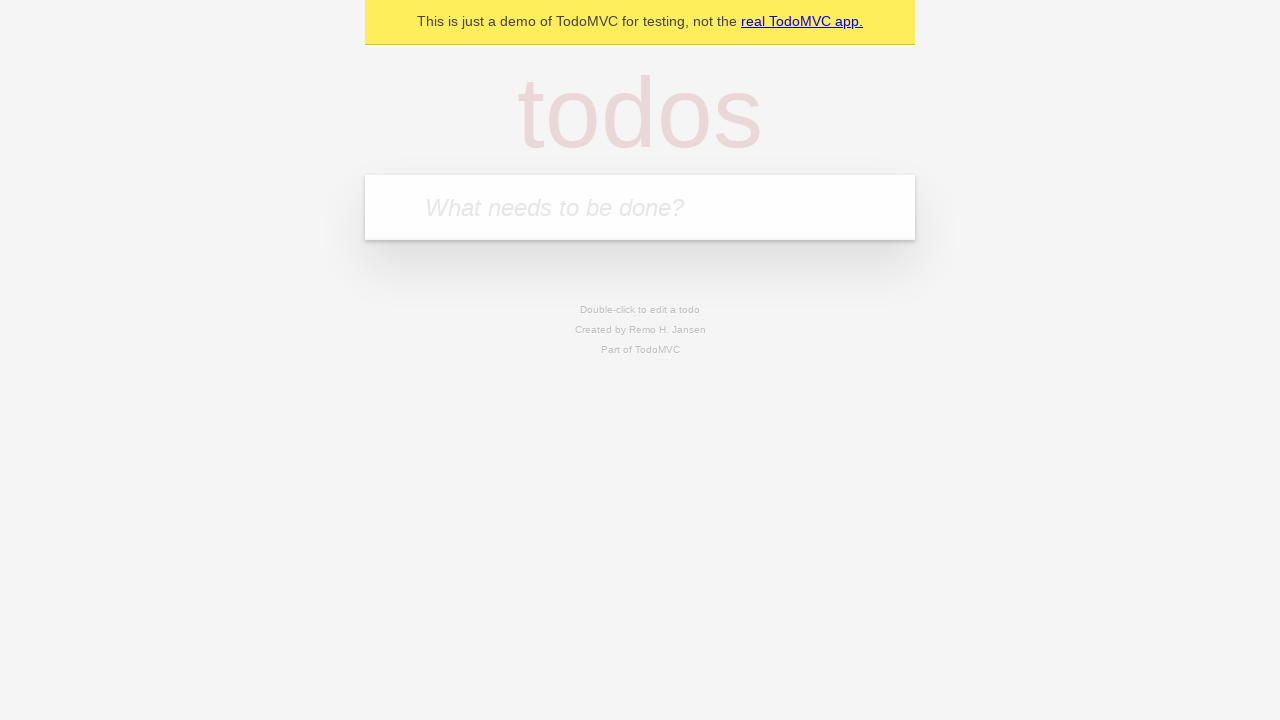

Filled todo input with 'buy some cheese' on internal:attr=[placeholder="What needs to be done?"i]
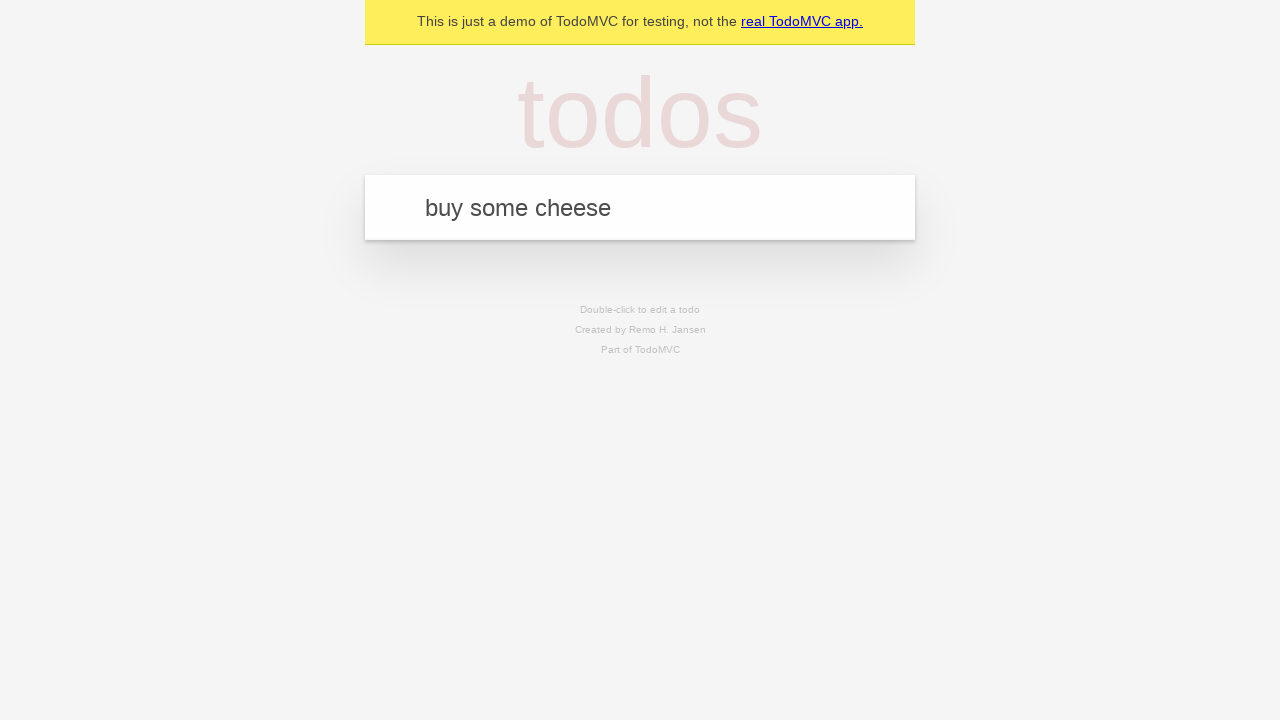

Pressed Enter to create todo 'buy some cheese' on internal:attr=[placeholder="What needs to be done?"i]
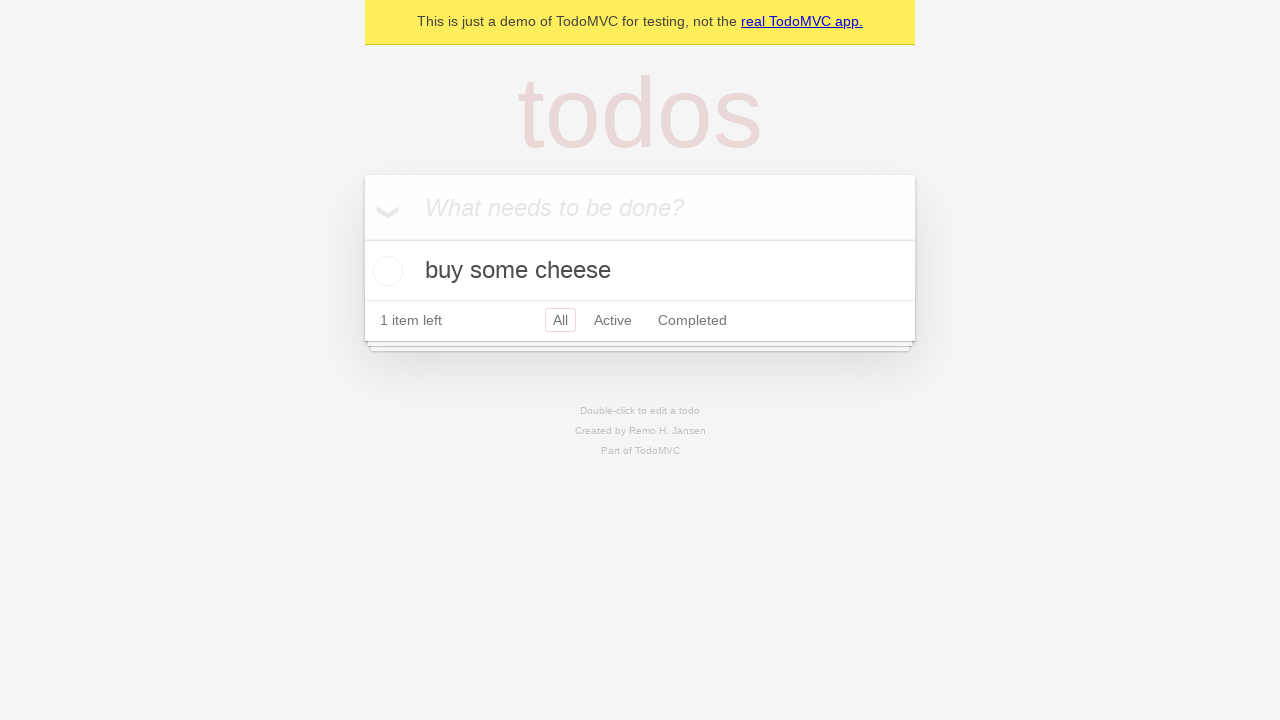

Filled todo input with 'feed the cat' on internal:attr=[placeholder="What needs to be done?"i]
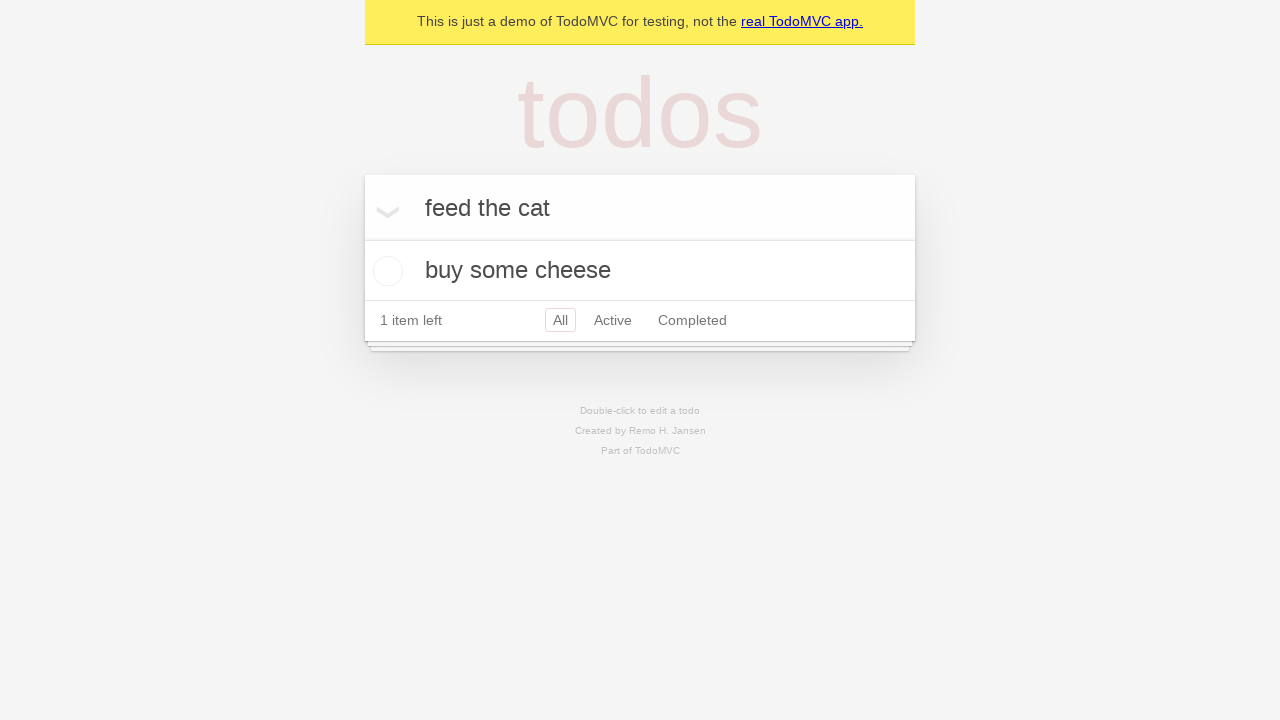

Pressed Enter to create todo 'feed the cat' on internal:attr=[placeholder="What needs to be done?"i]
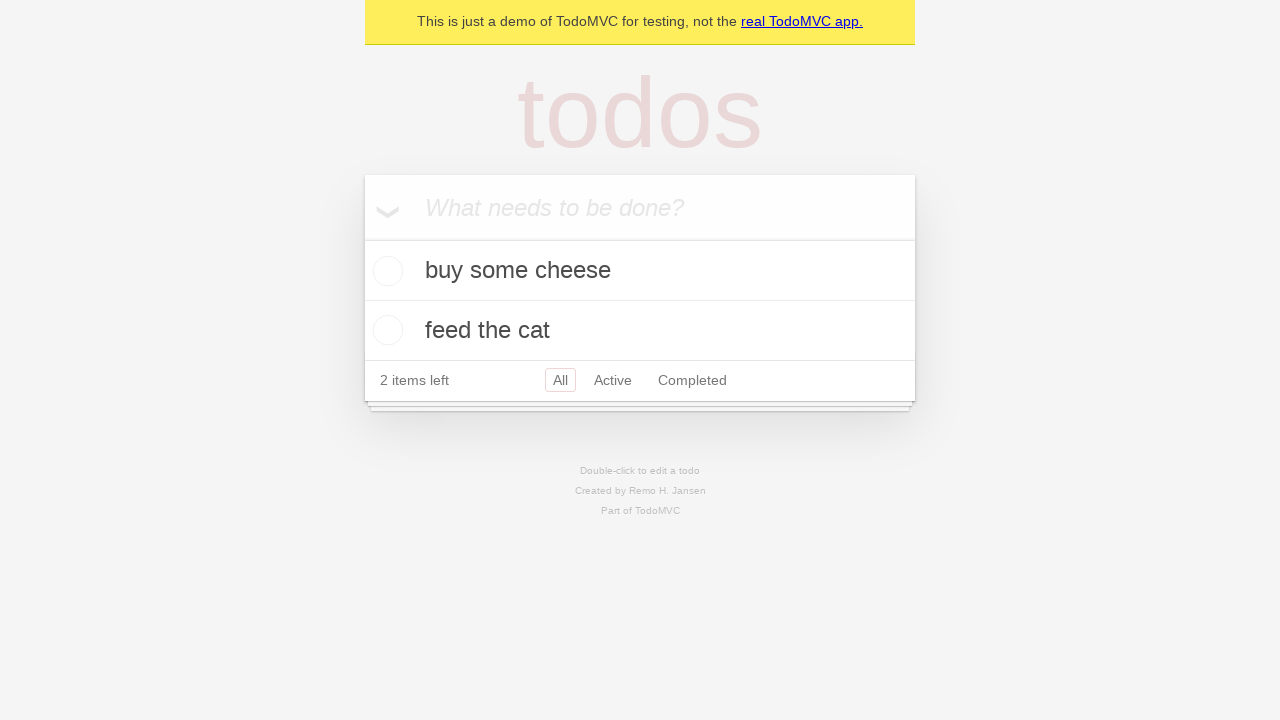

Filled todo input with 'book a doctors appointment' on internal:attr=[placeholder="What needs to be done?"i]
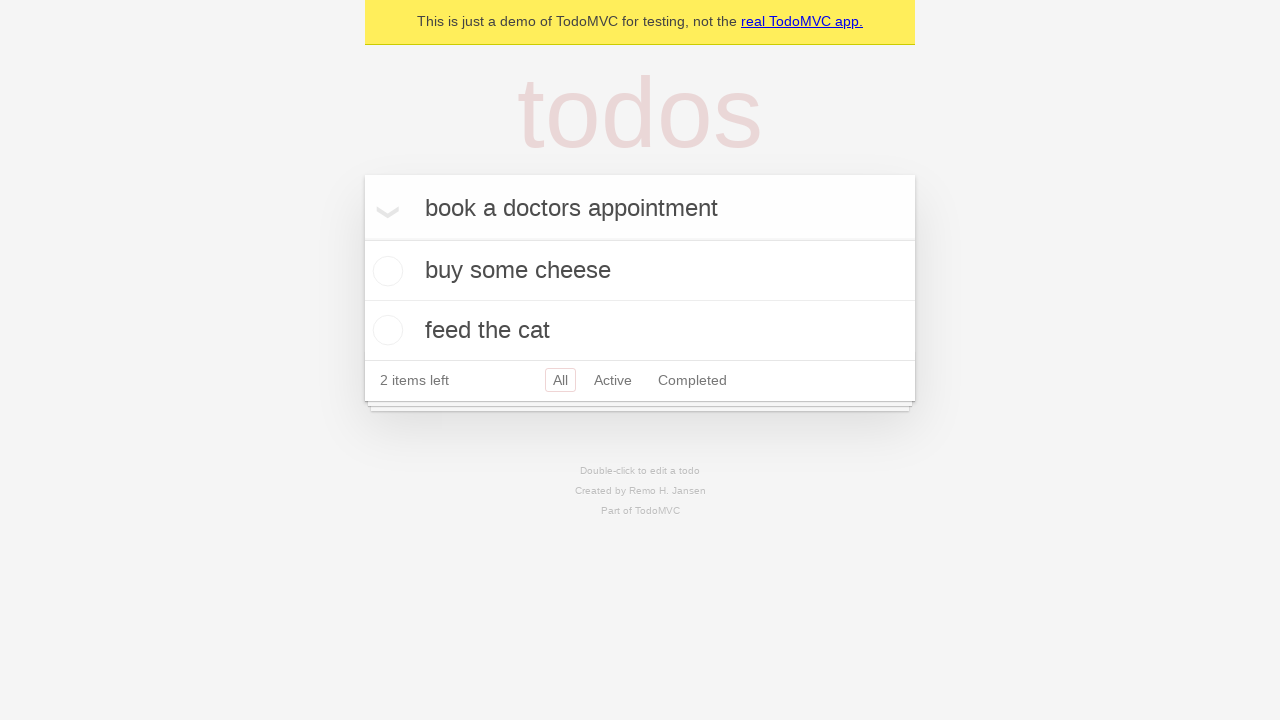

Pressed Enter to create todo 'book a doctors appointment' on internal:attr=[placeholder="What needs to be done?"i]
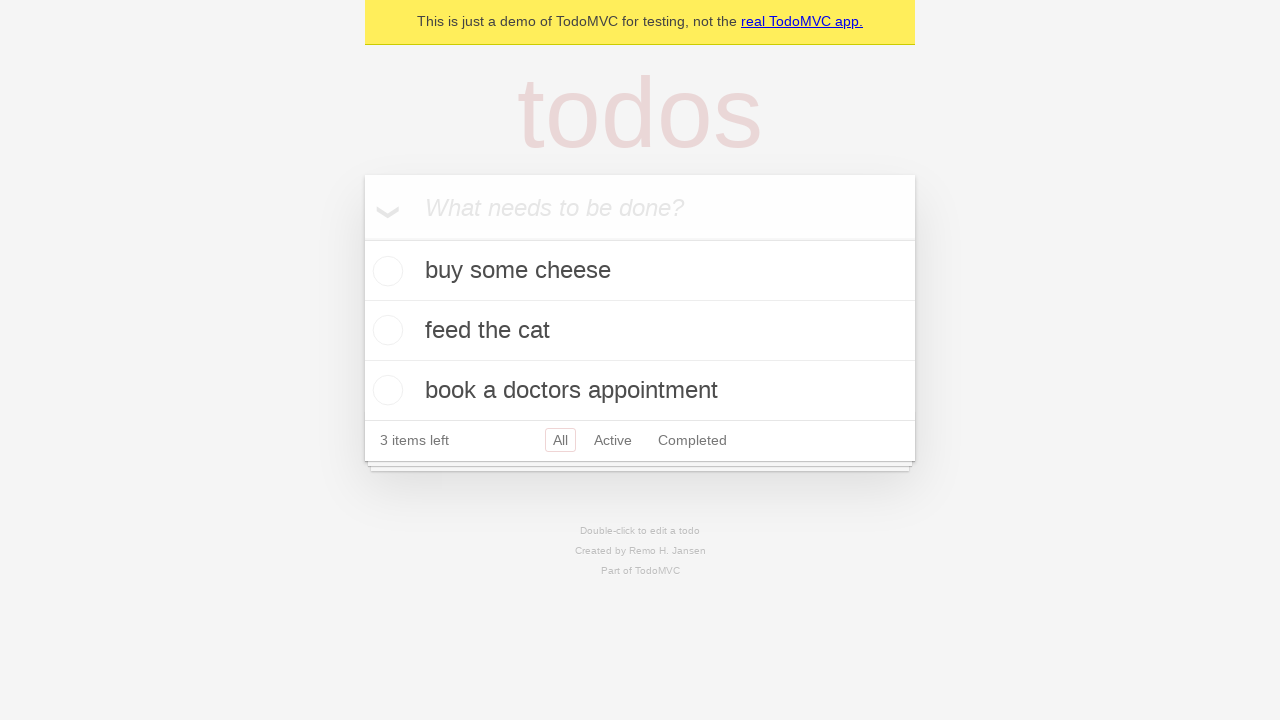

Checked the first todo item as completed at (385, 271) on .todo-list li .toggle >> nth=0
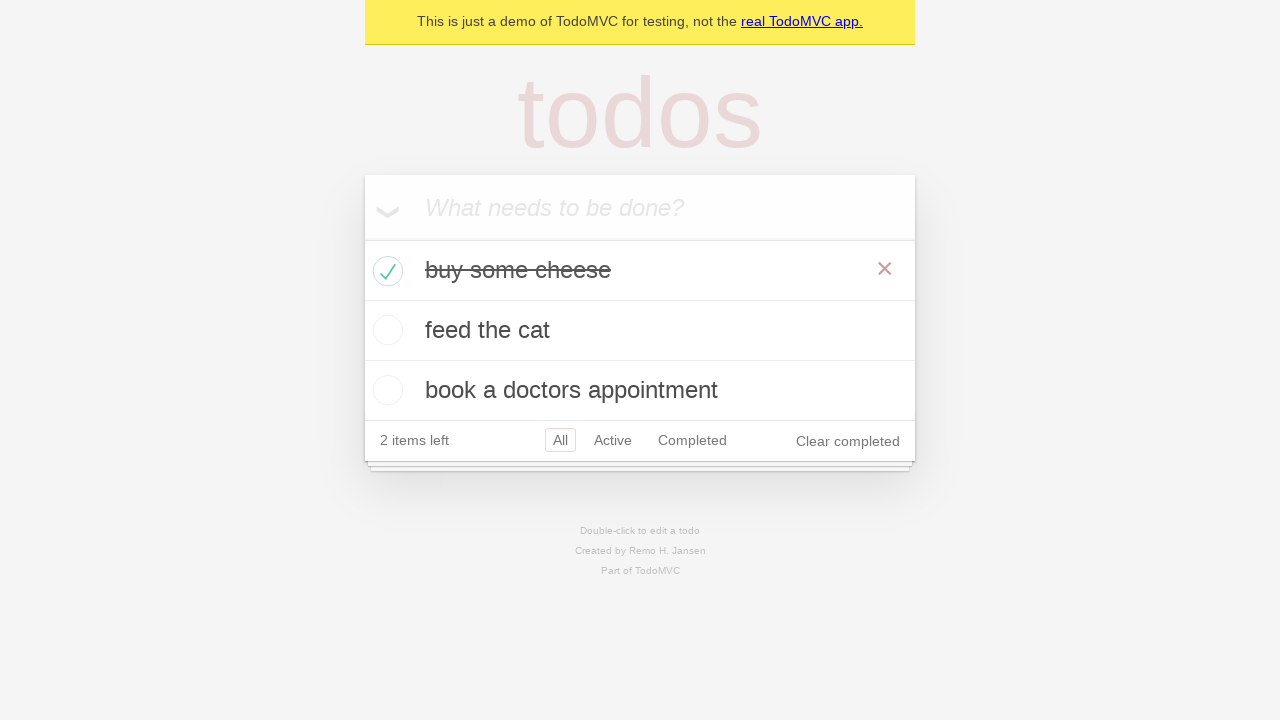

Clear completed button is now visible
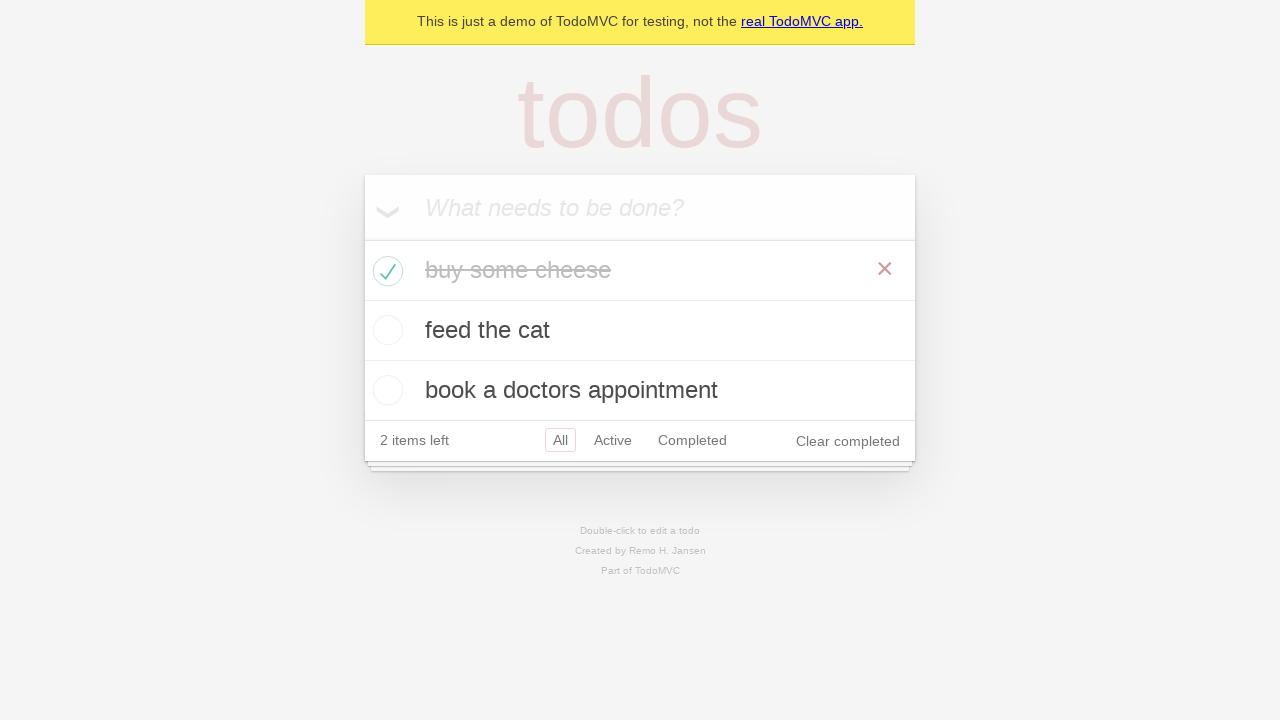

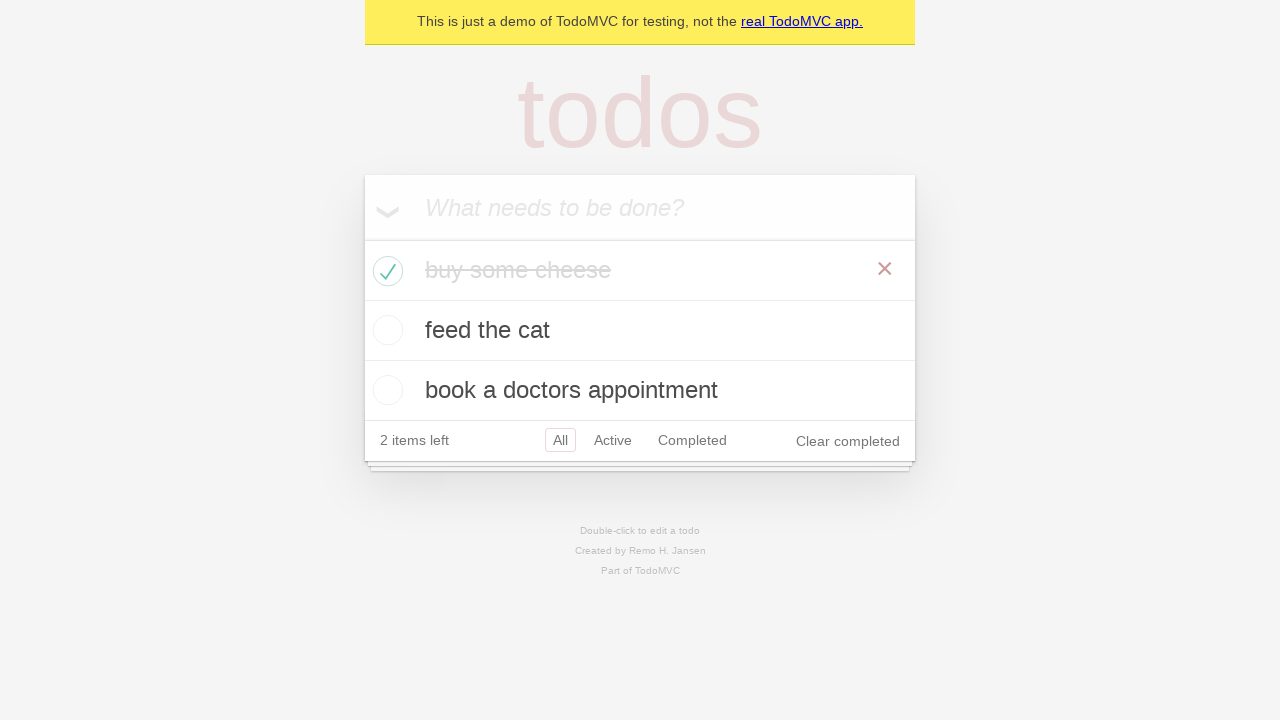